Navigates to a test homepage, maximizes the window, and verifies the page loads by checking for the presence of an h1 element.

Starting URL: https://kristinek.github.io/site/

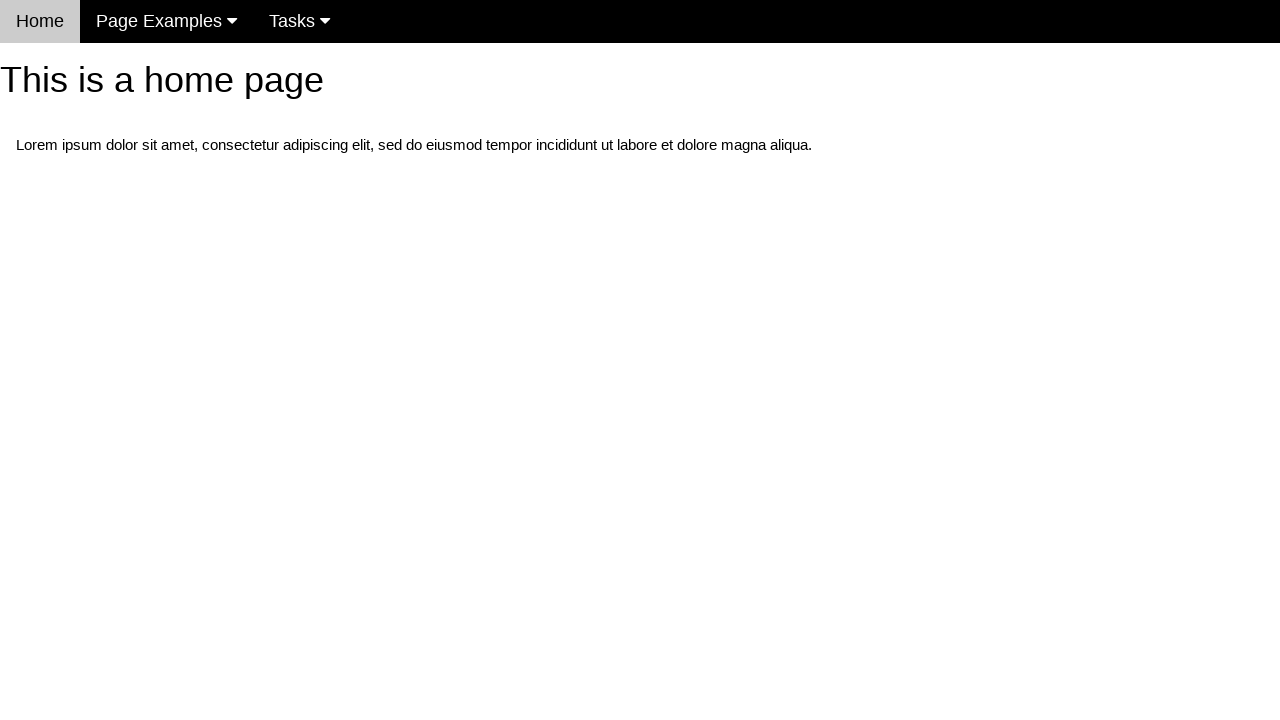

Navigated to homepage at https://kristinek.github.io/site/
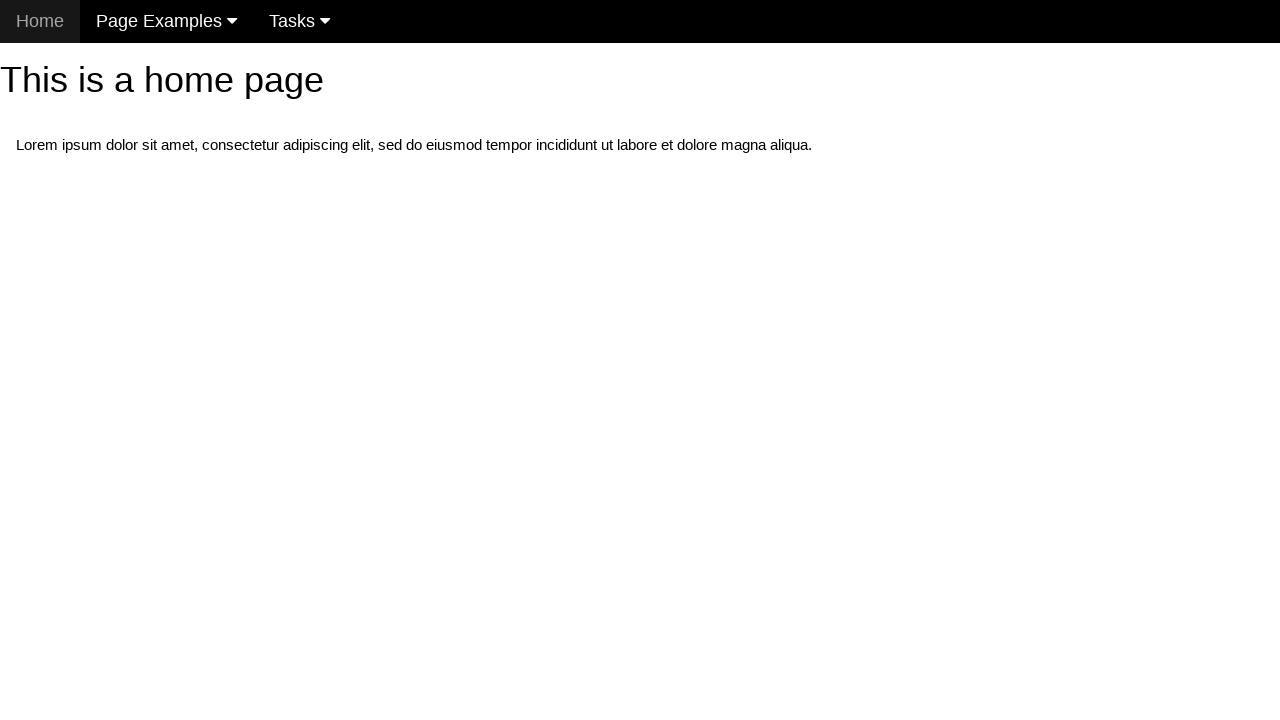

Set viewport size to 1920x1080
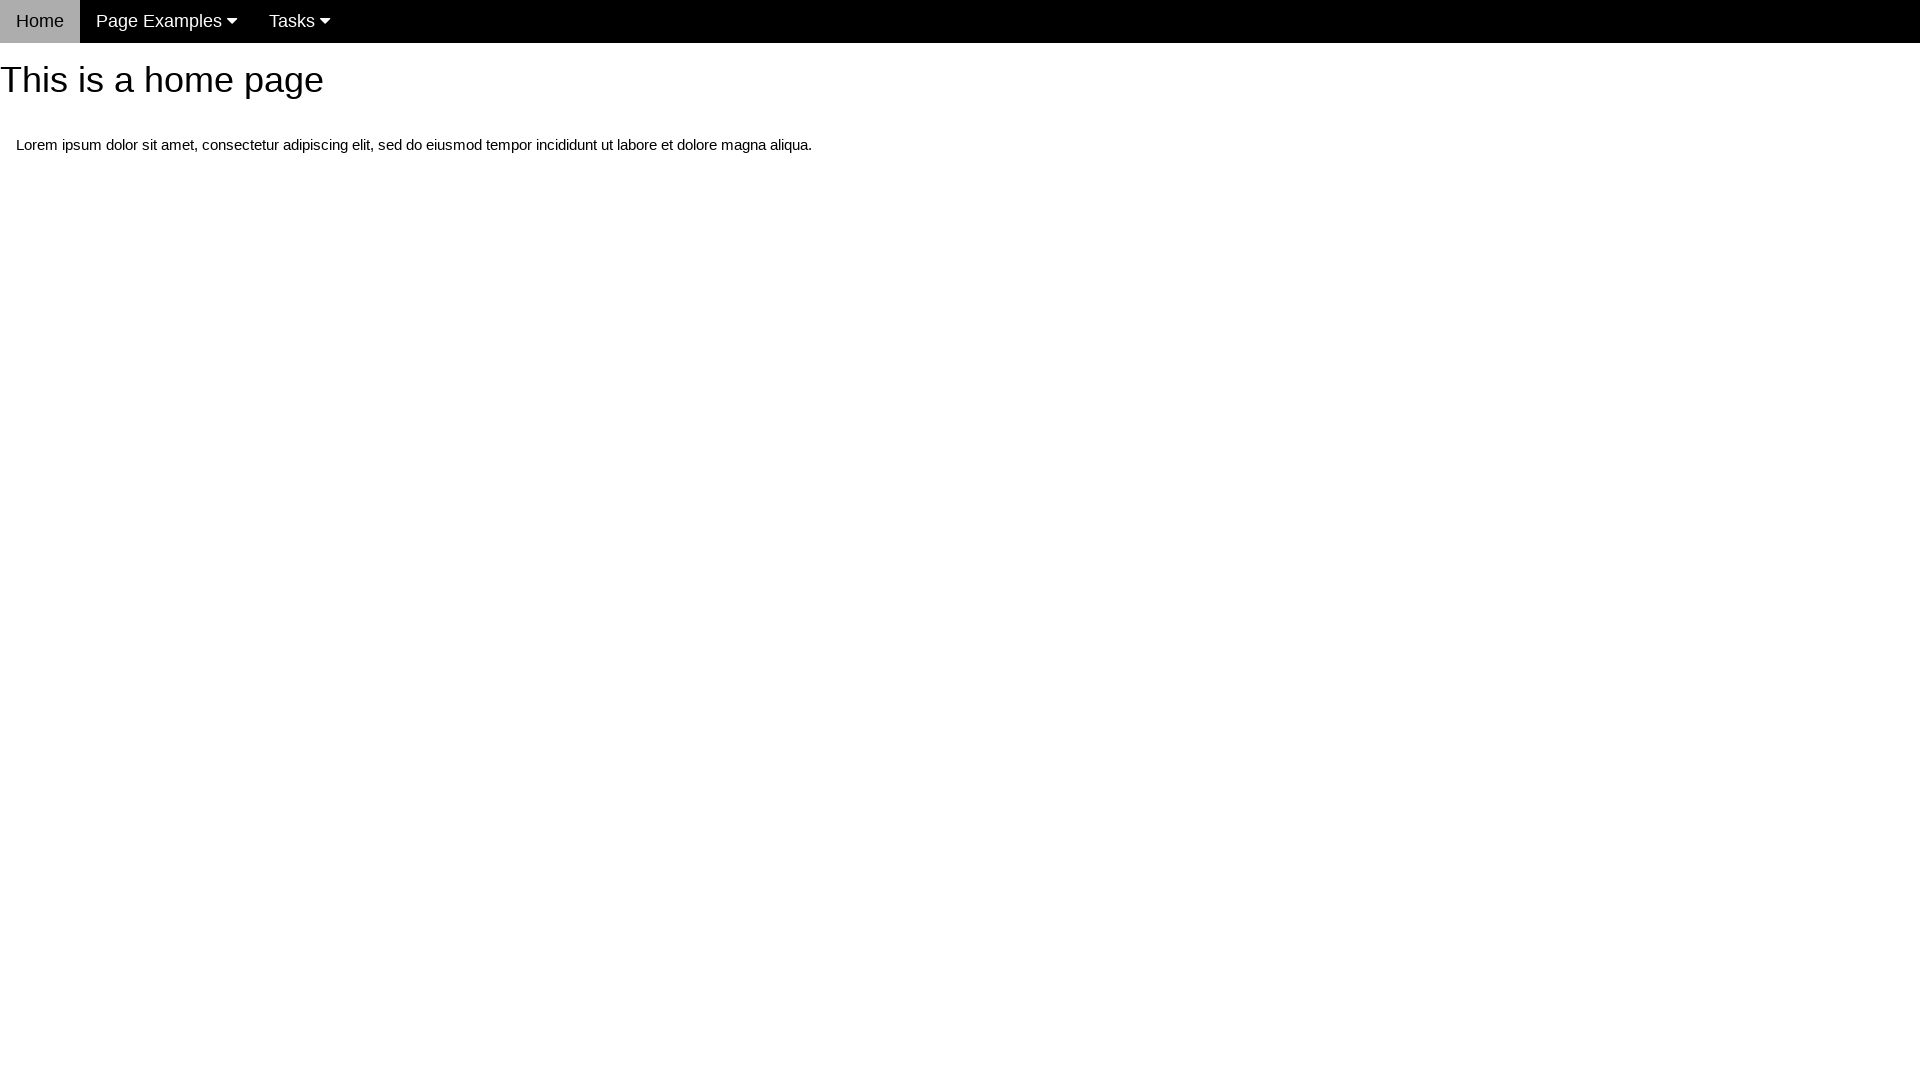

H1 element loaded on the page
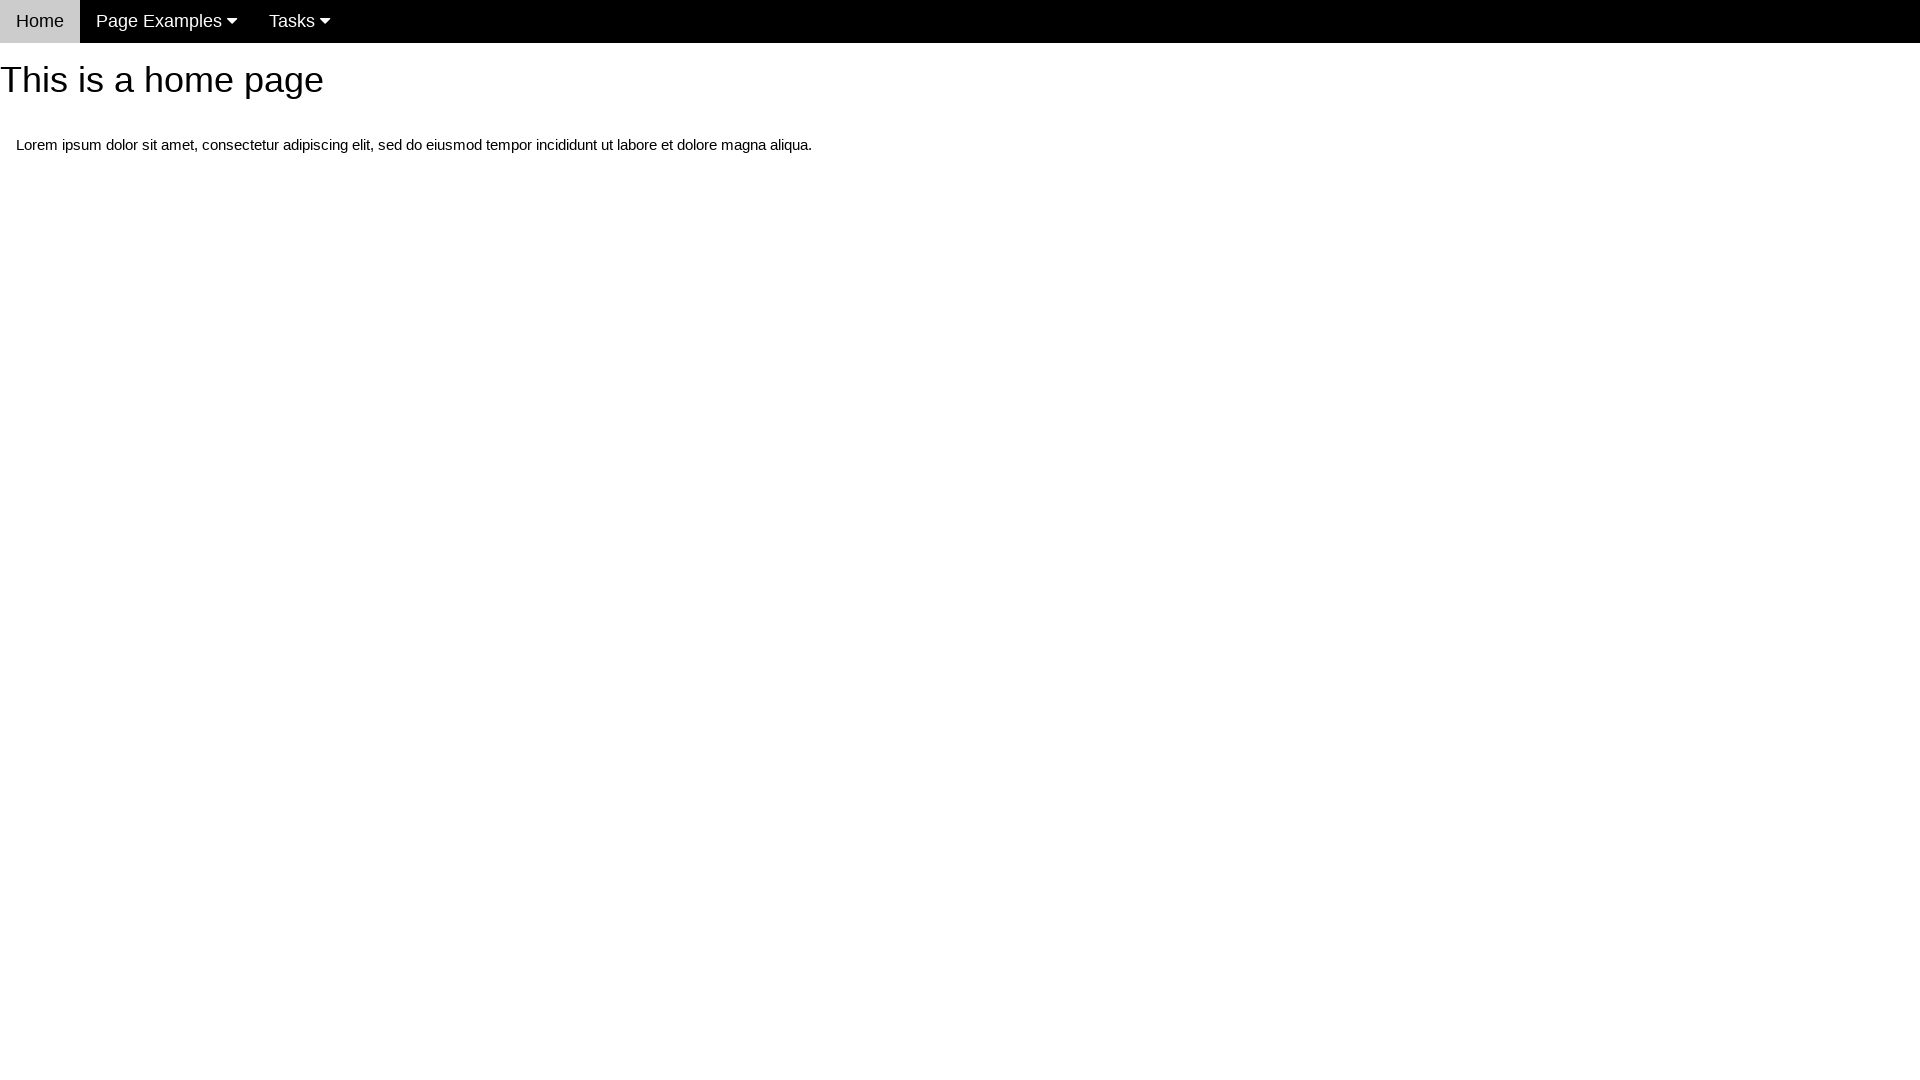

Retrieved h1 text content: 'This is a home page'
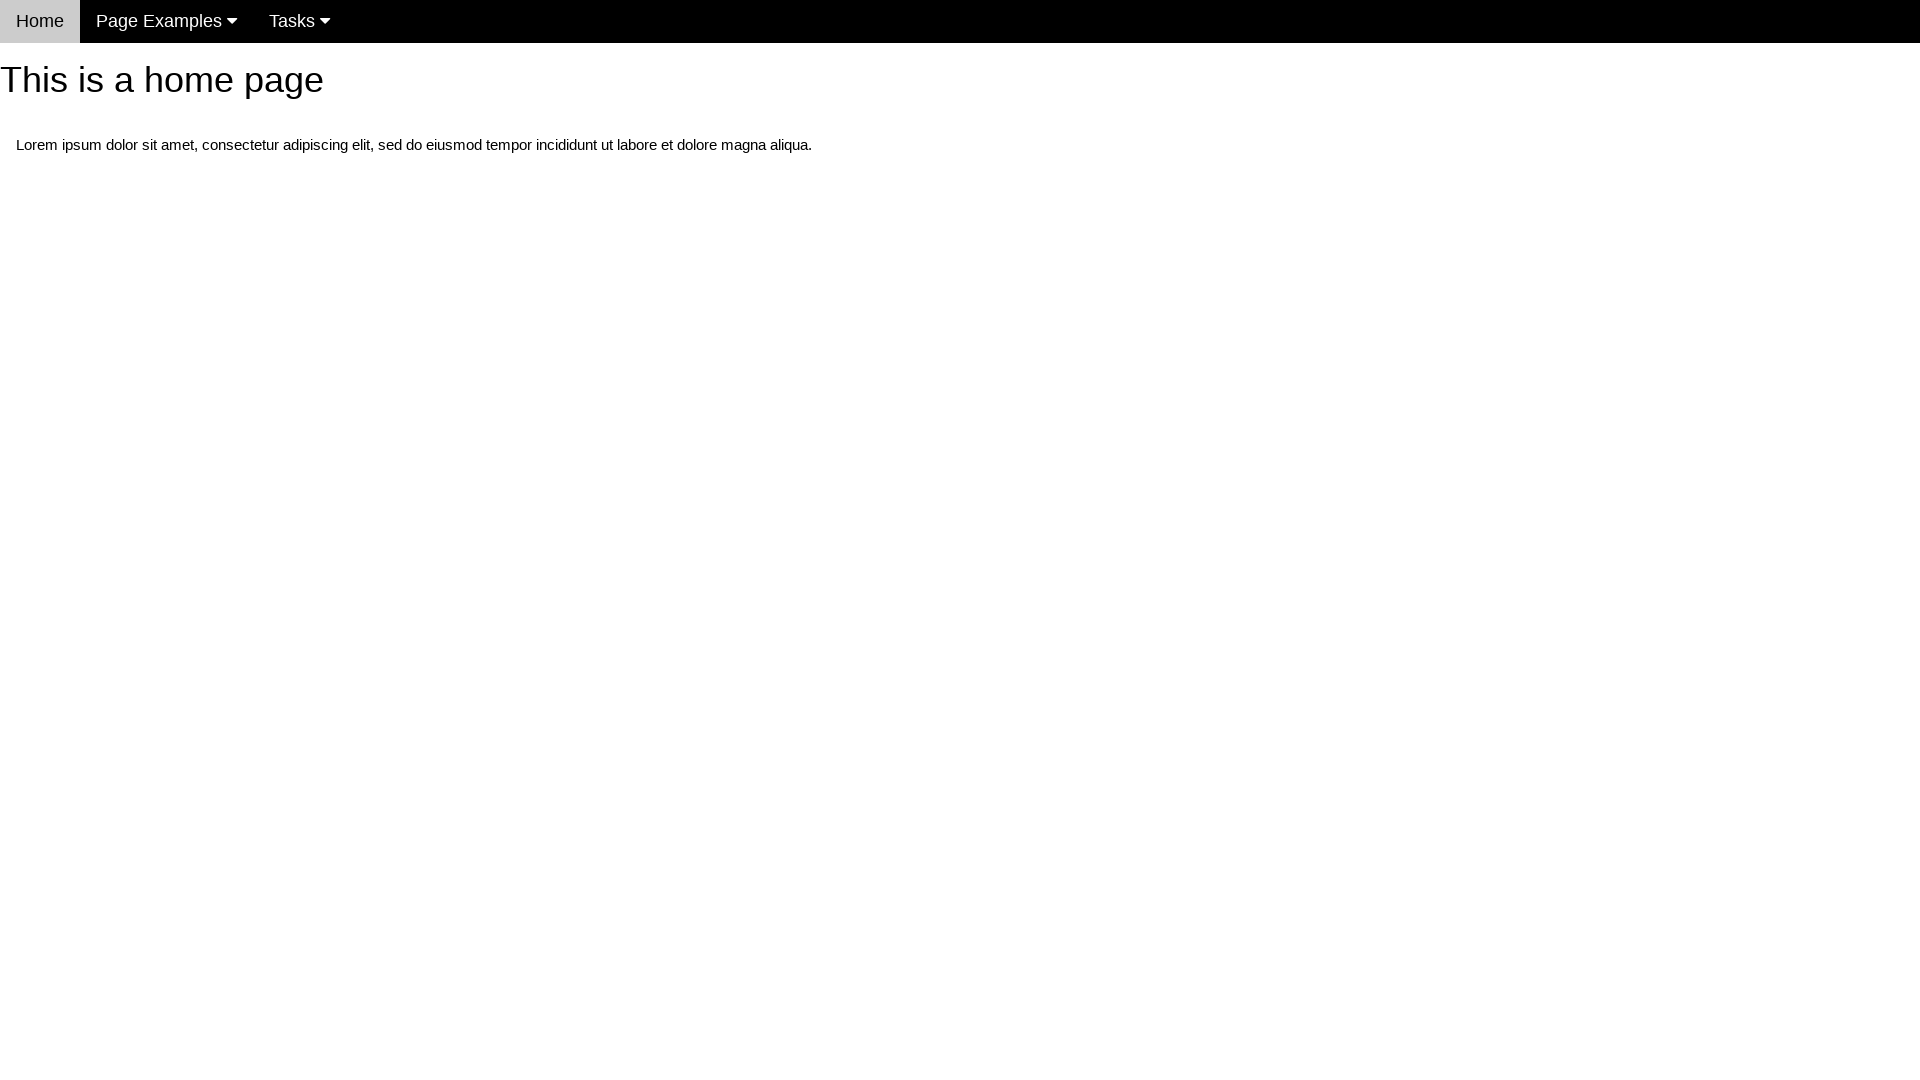

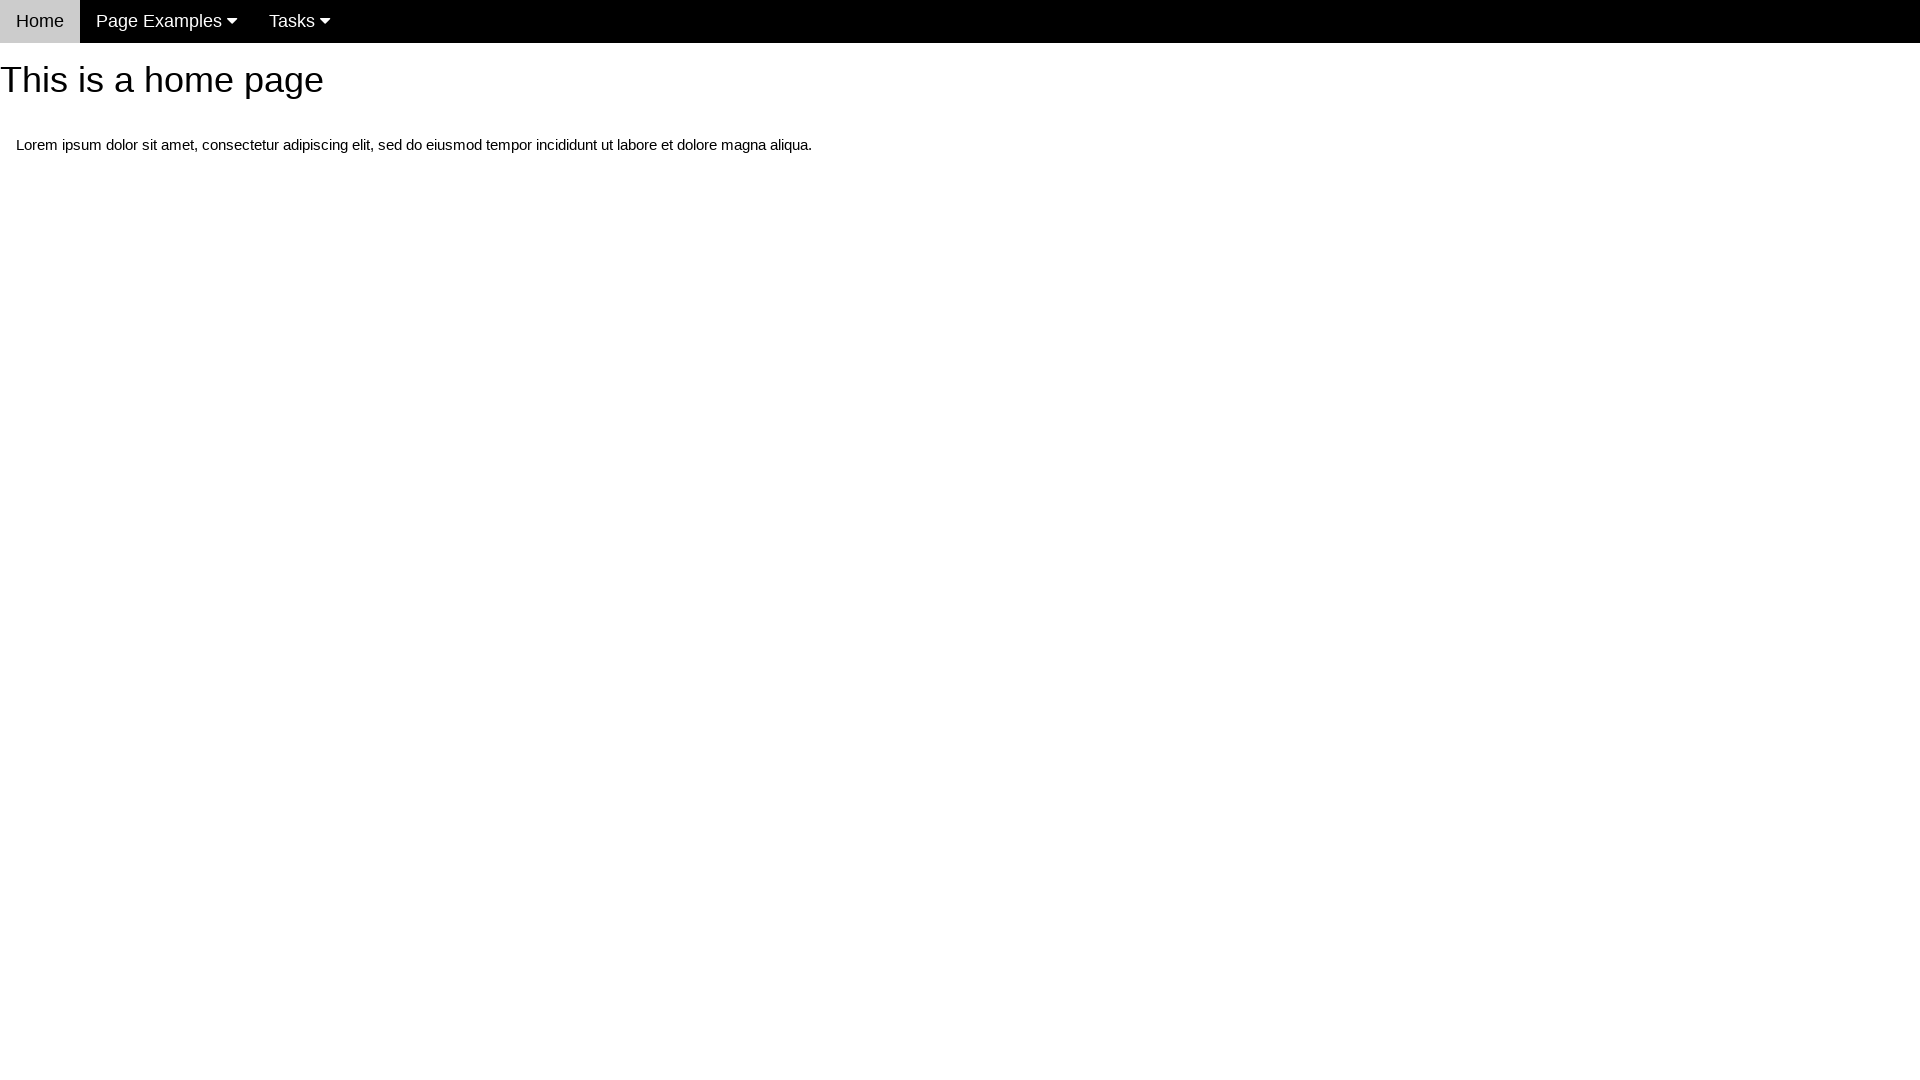